Tests that clicking the Email column header sorts emails in ascending alphabetical order.

Starting URL: http://the-internet.herokuapp.com/tables

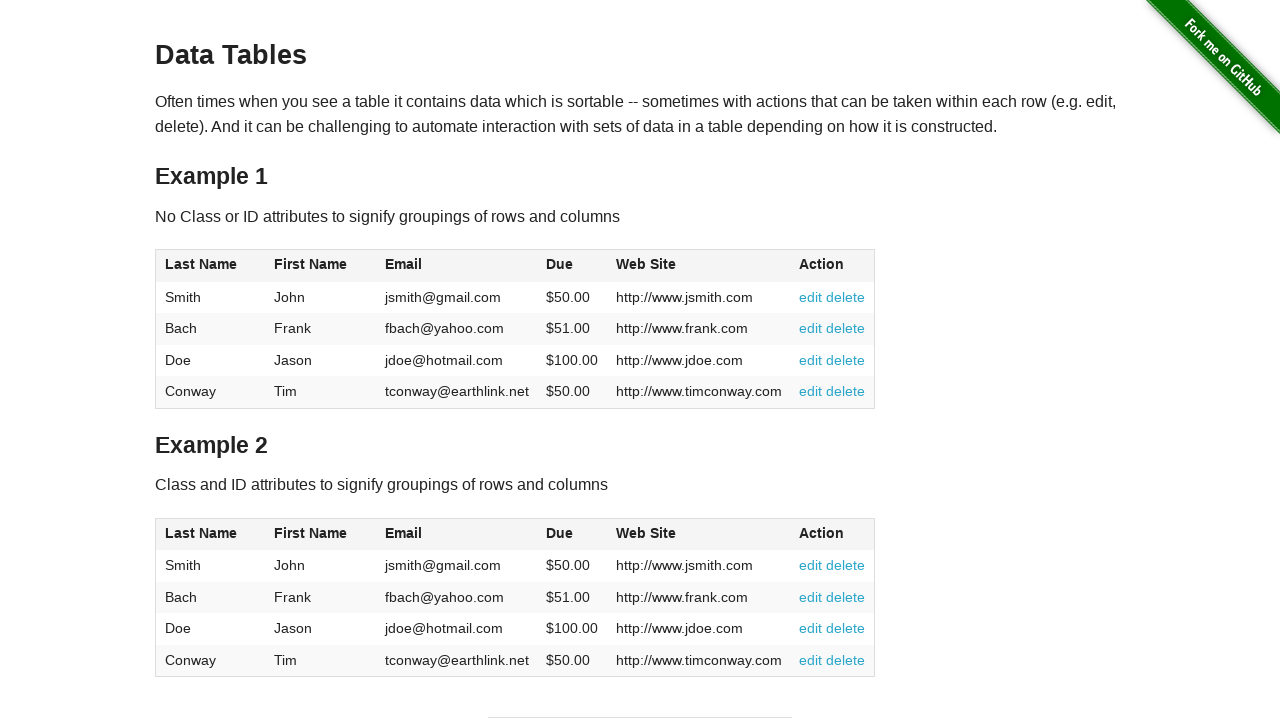

Clicked Email column header to sort in ascending order at (457, 266) on #table1 thead tr th:nth-of-type(3)
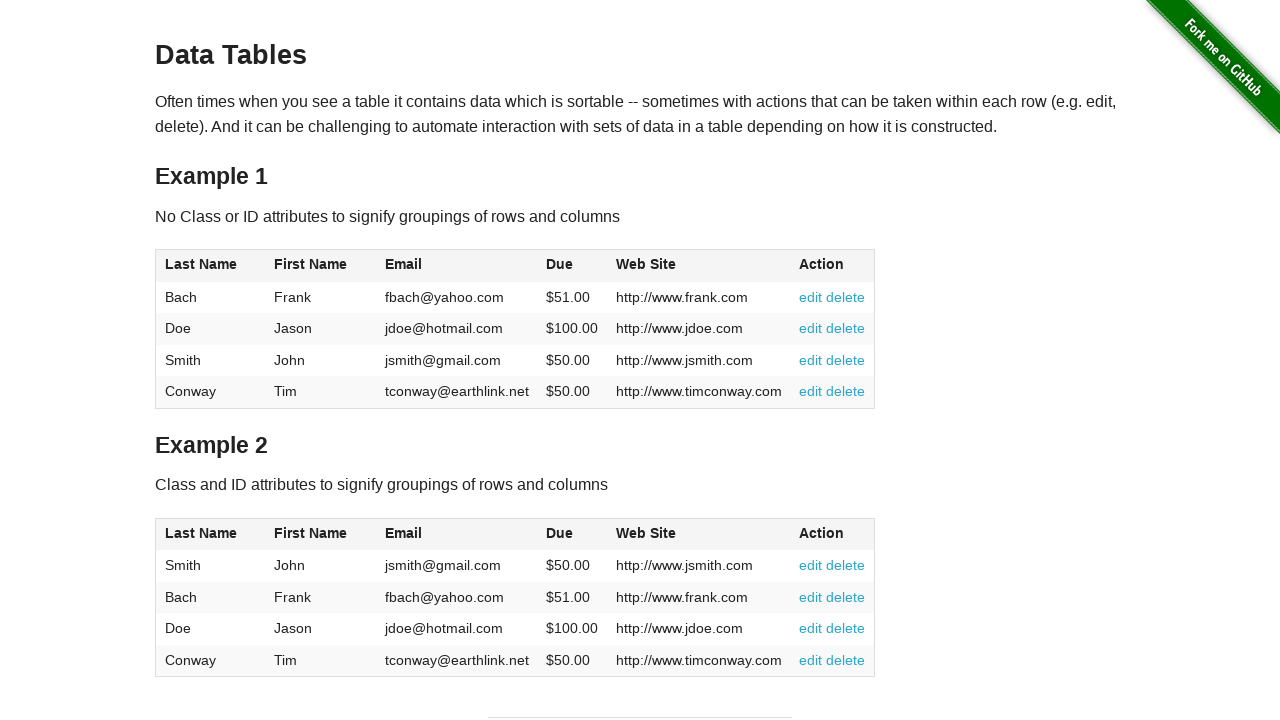

Table updated and email column is visible
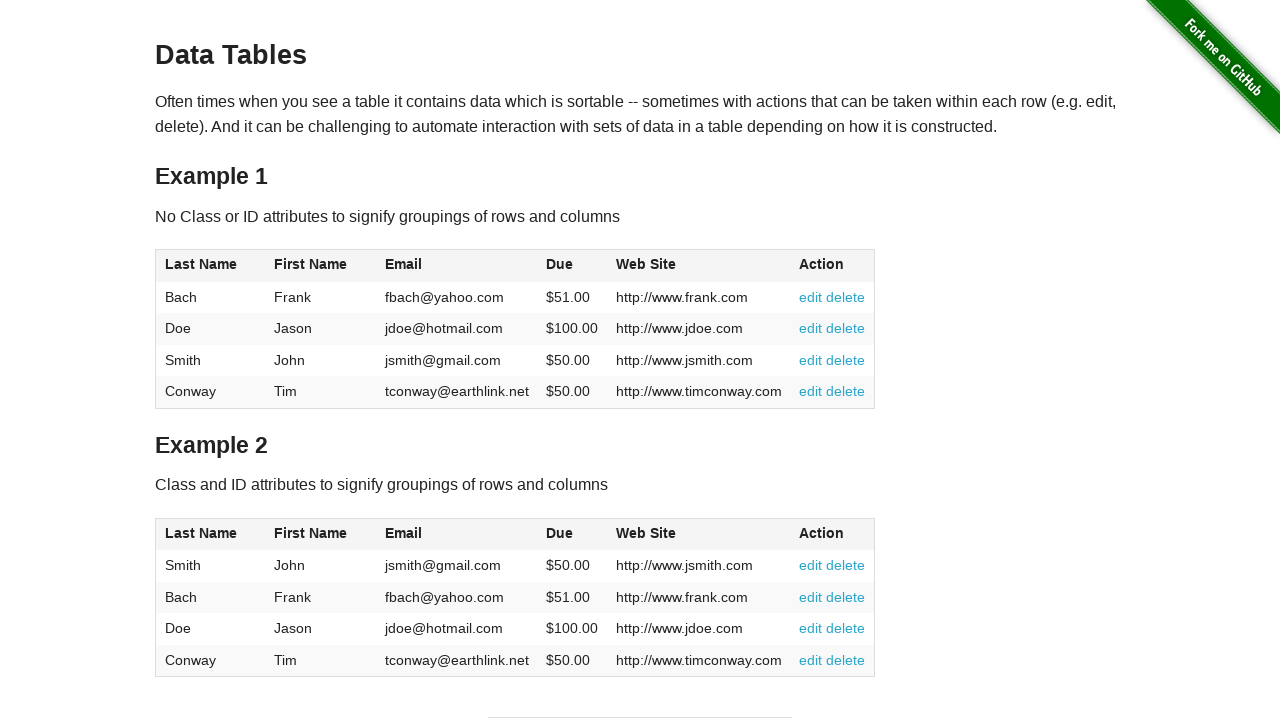

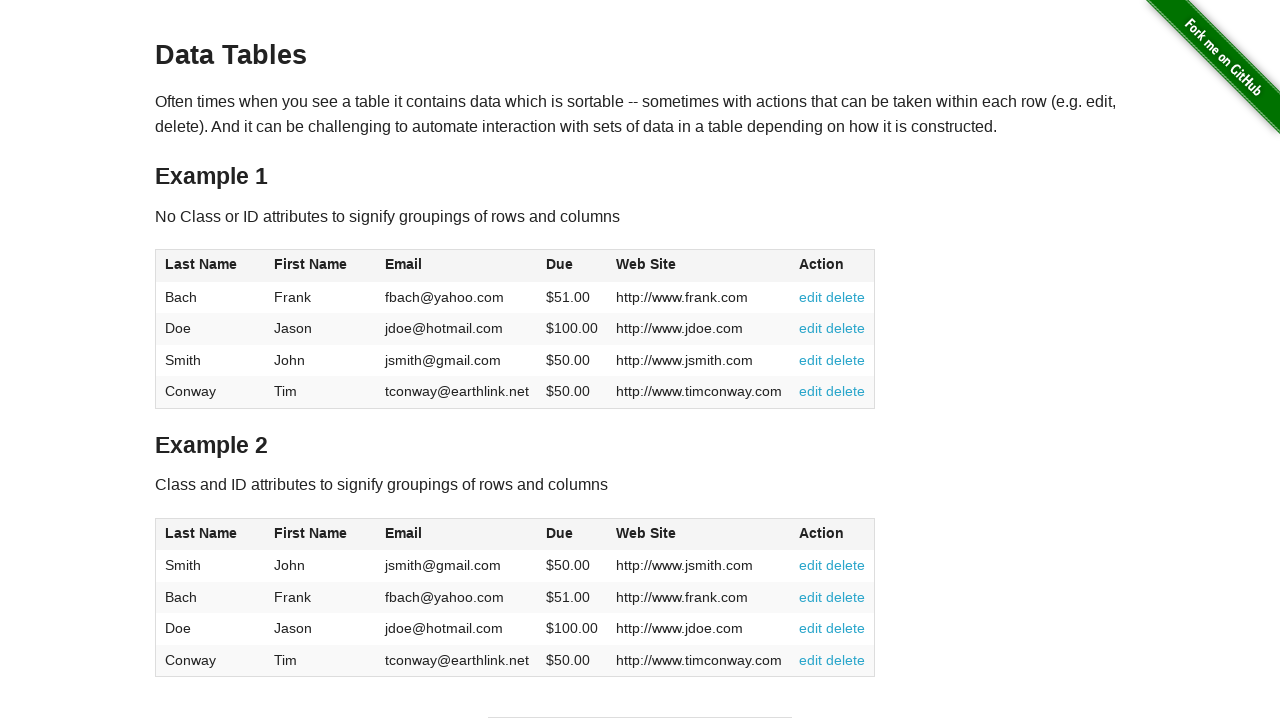